Tests handling of stale element reference by clicking on a checkbox link, refreshing the page, and then re-locating and clicking the element

Starting URL: https://testcenter.techproeducation.com/

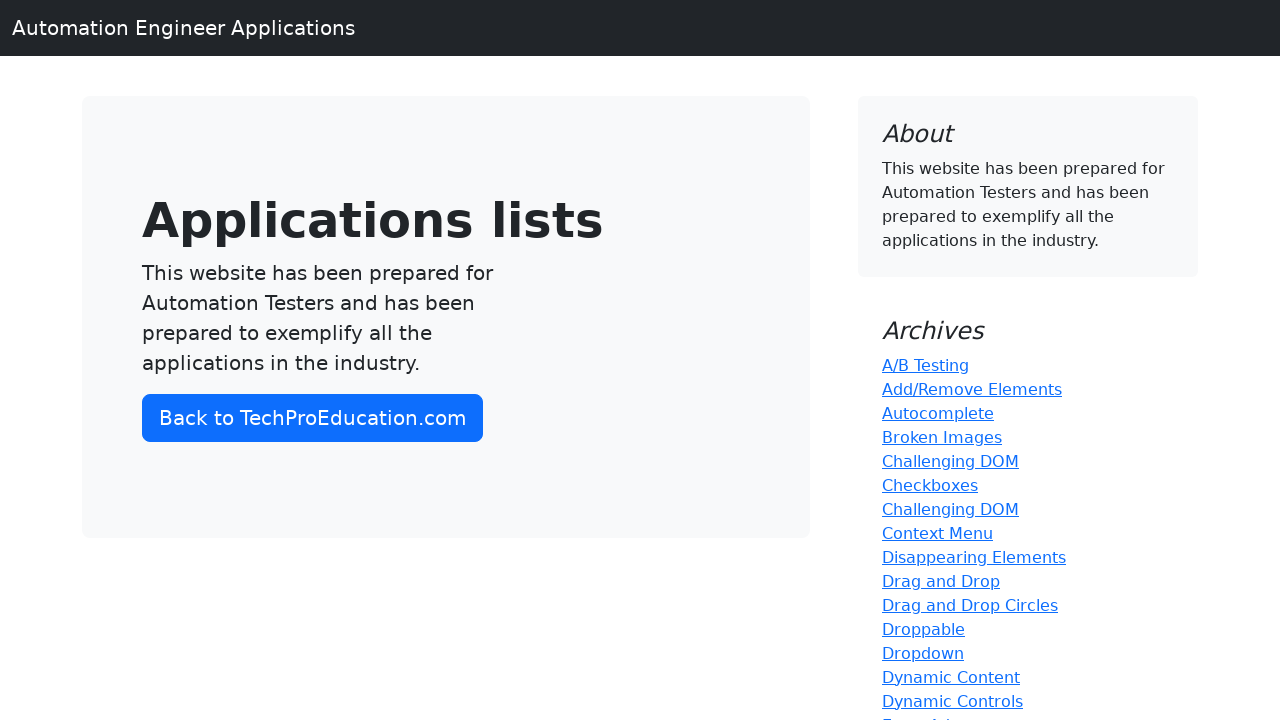

Refreshed the page to avoid stale element reference
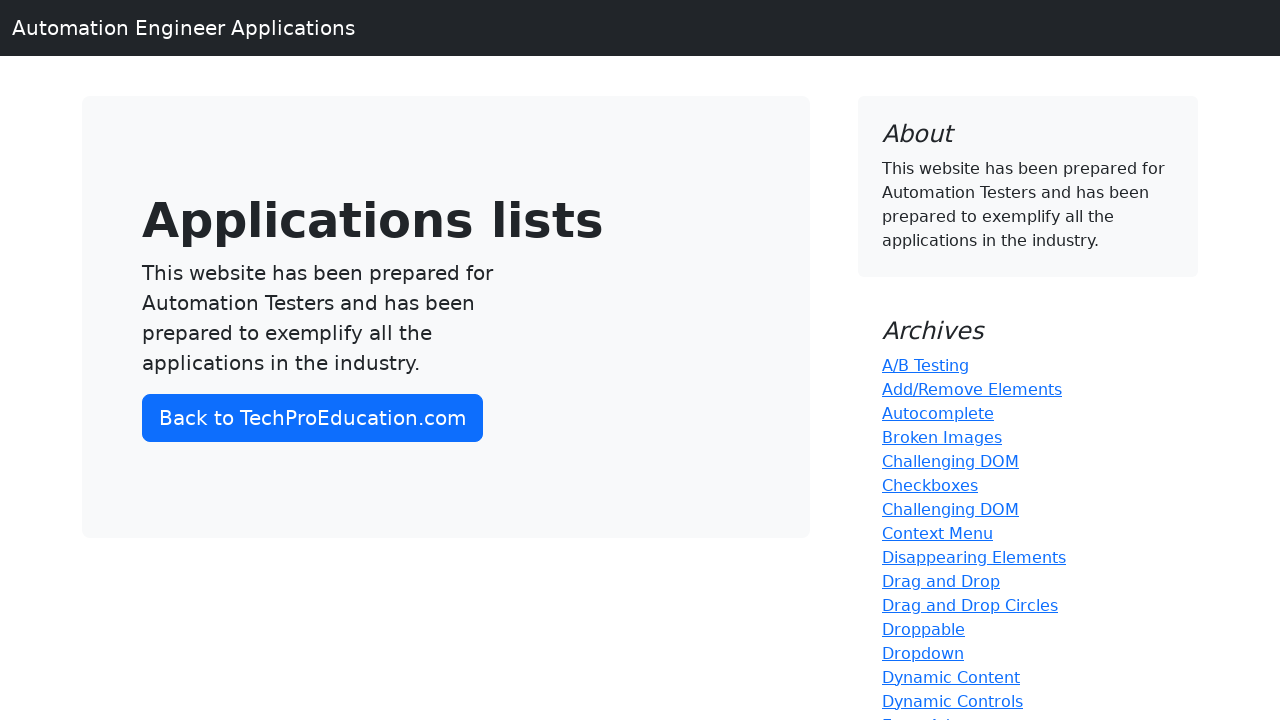

Clicked on Checkboxes link after page refresh at (930, 485) on text=Checkboxes
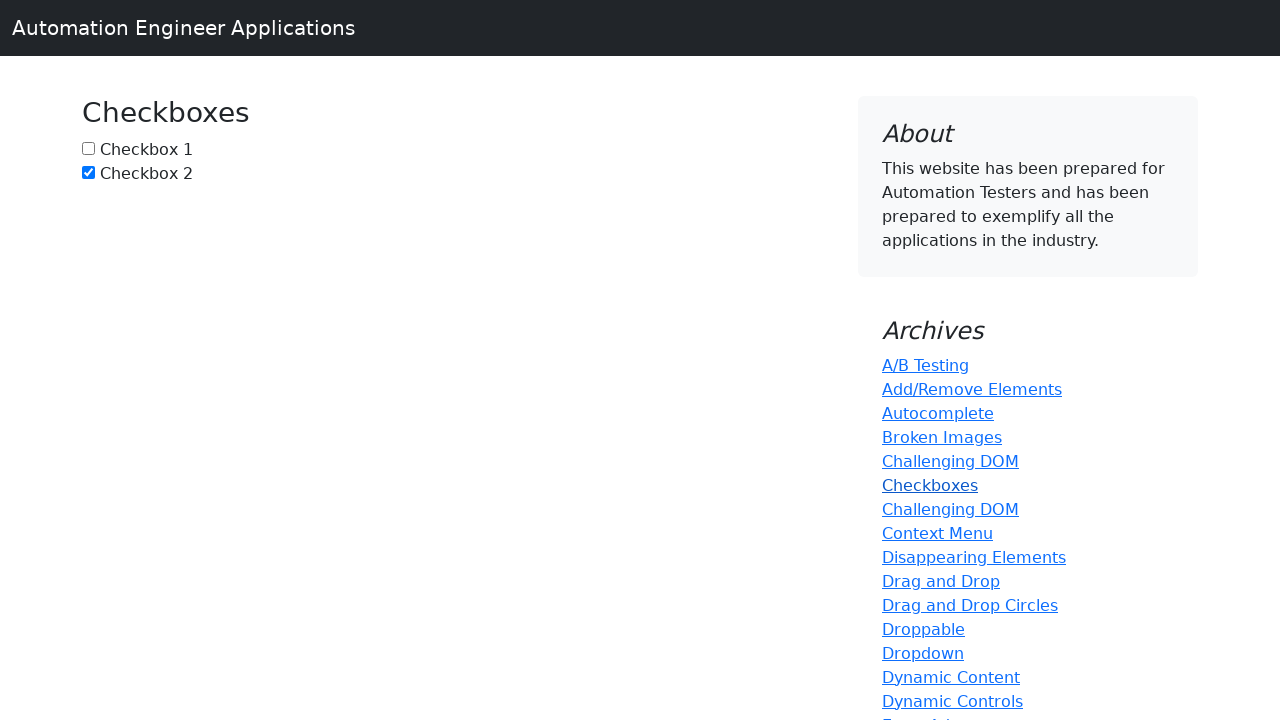

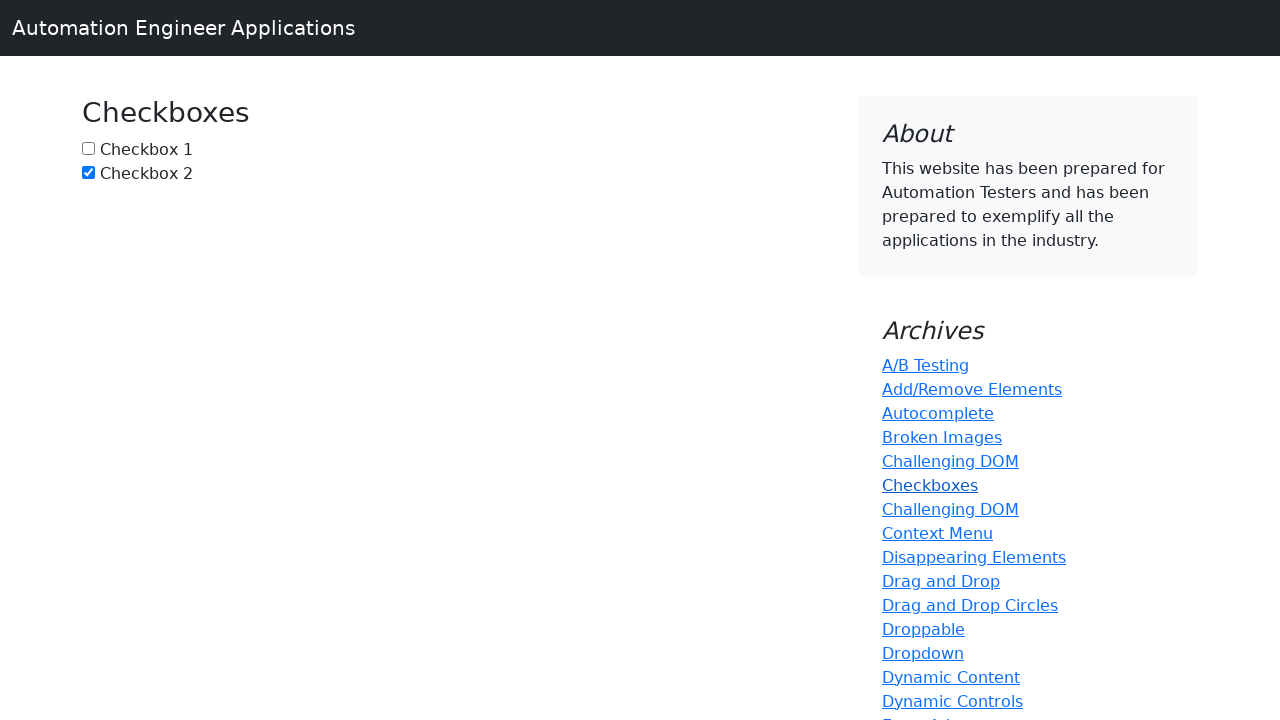